Tests that the text input field is cleared after adding a todo item.

Starting URL: https://demo.playwright.dev/todomvc

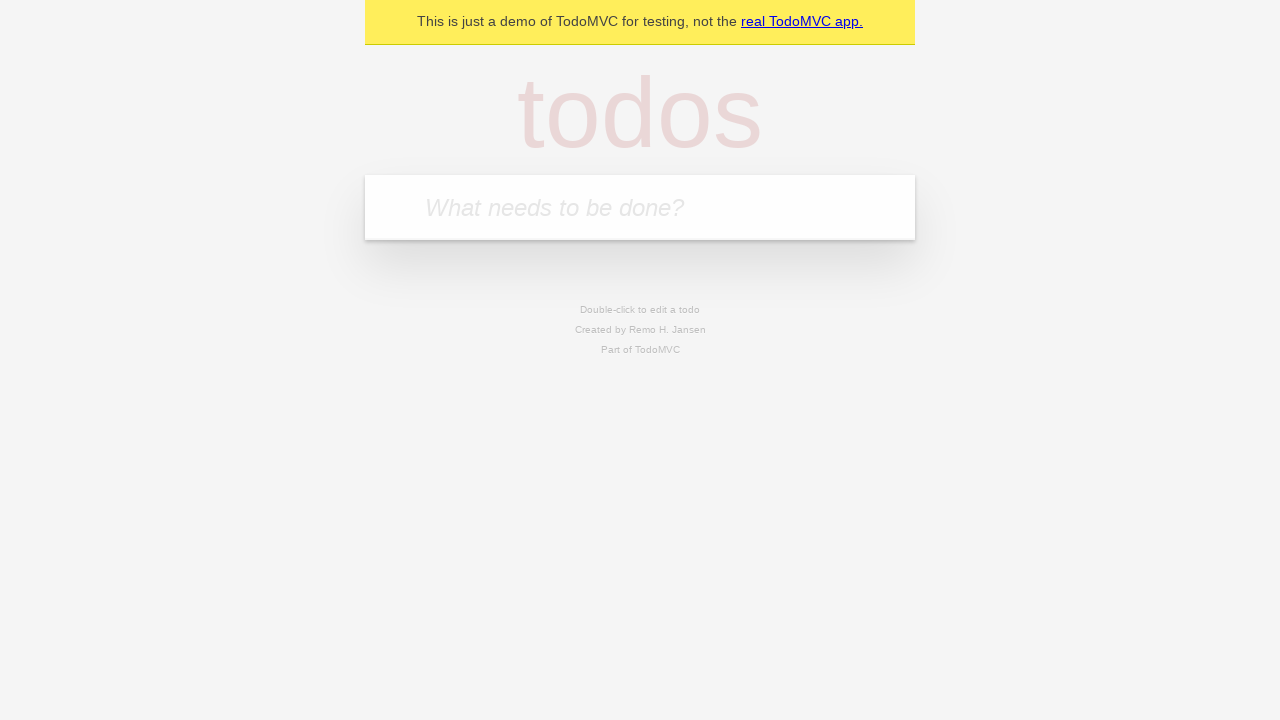

Located the todo input field
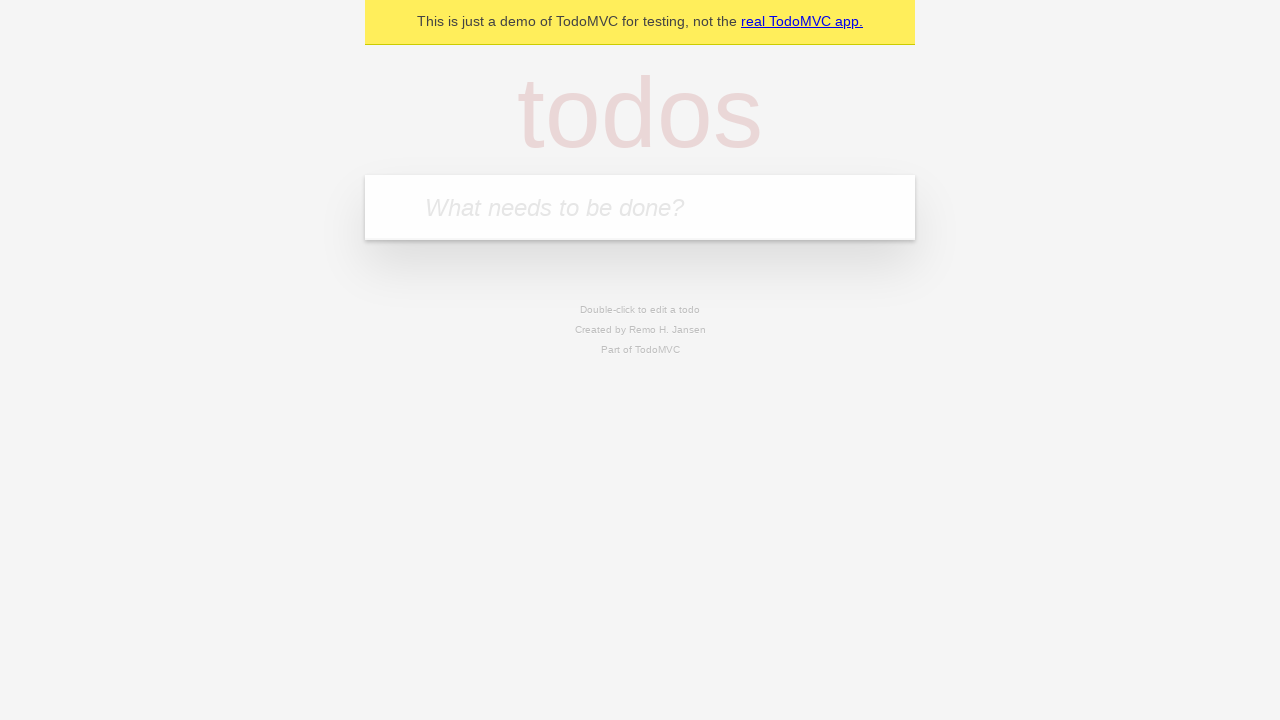

Filled input field with 'buy some cheese' on internal:attr=[placeholder="What needs to be done?"i]
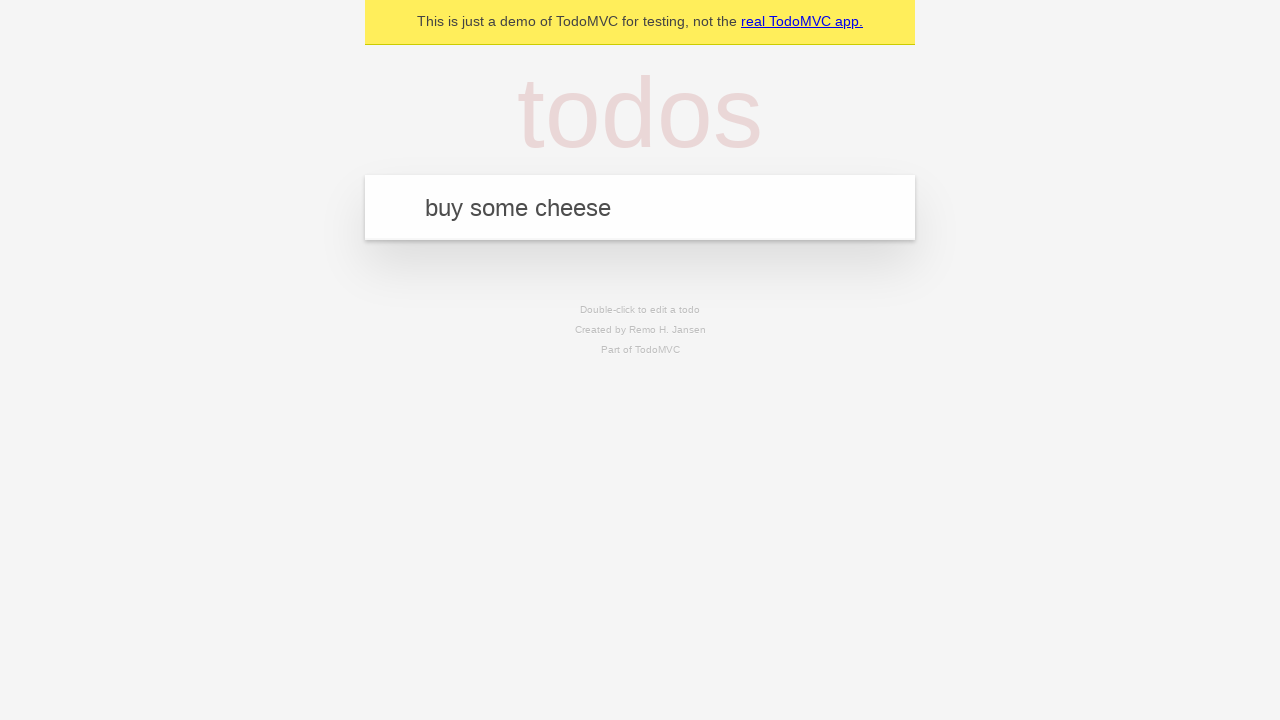

Pressed Enter to submit the todo item on internal:attr=[placeholder="What needs to be done?"i]
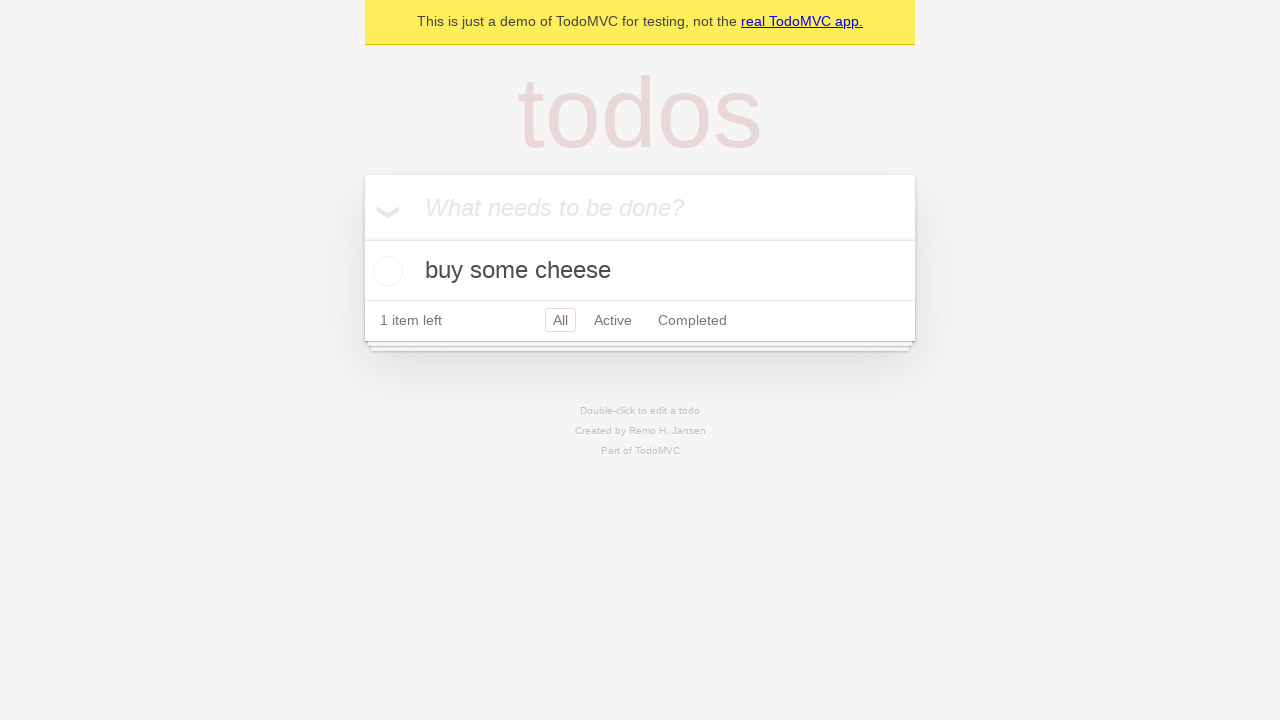

Todo item appeared in the list
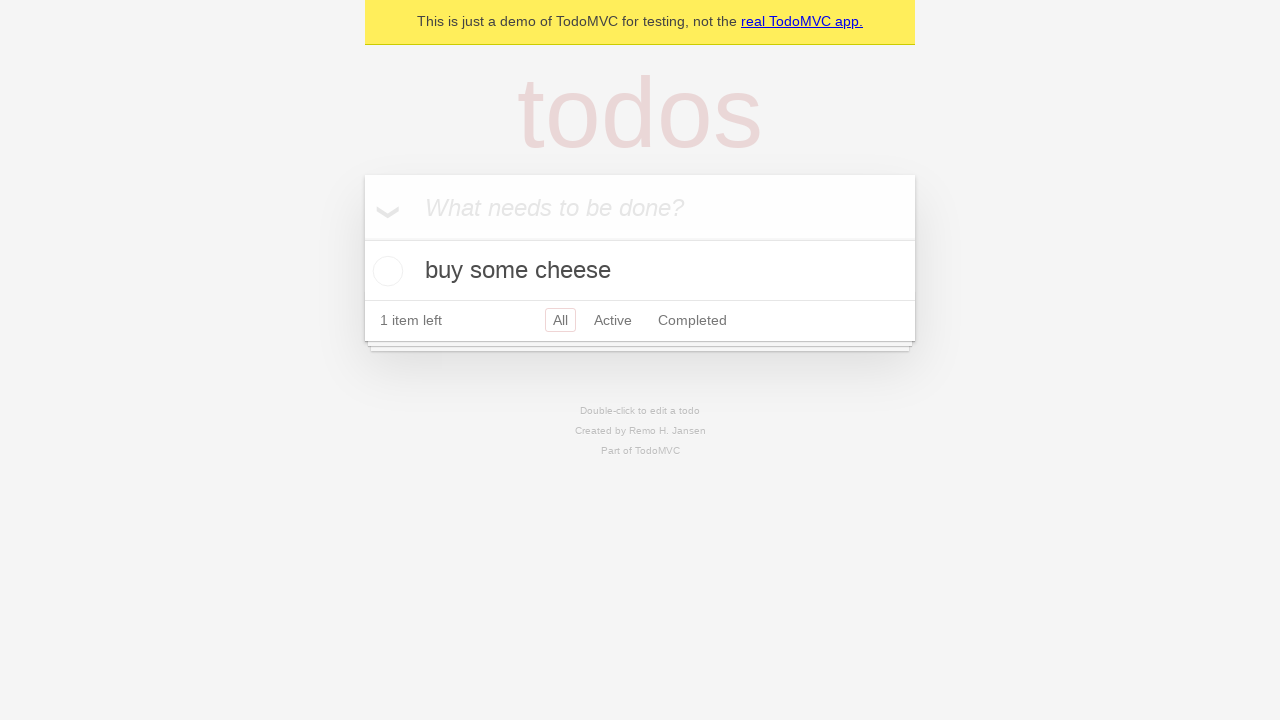

Verified that input field is cleared after adding todo
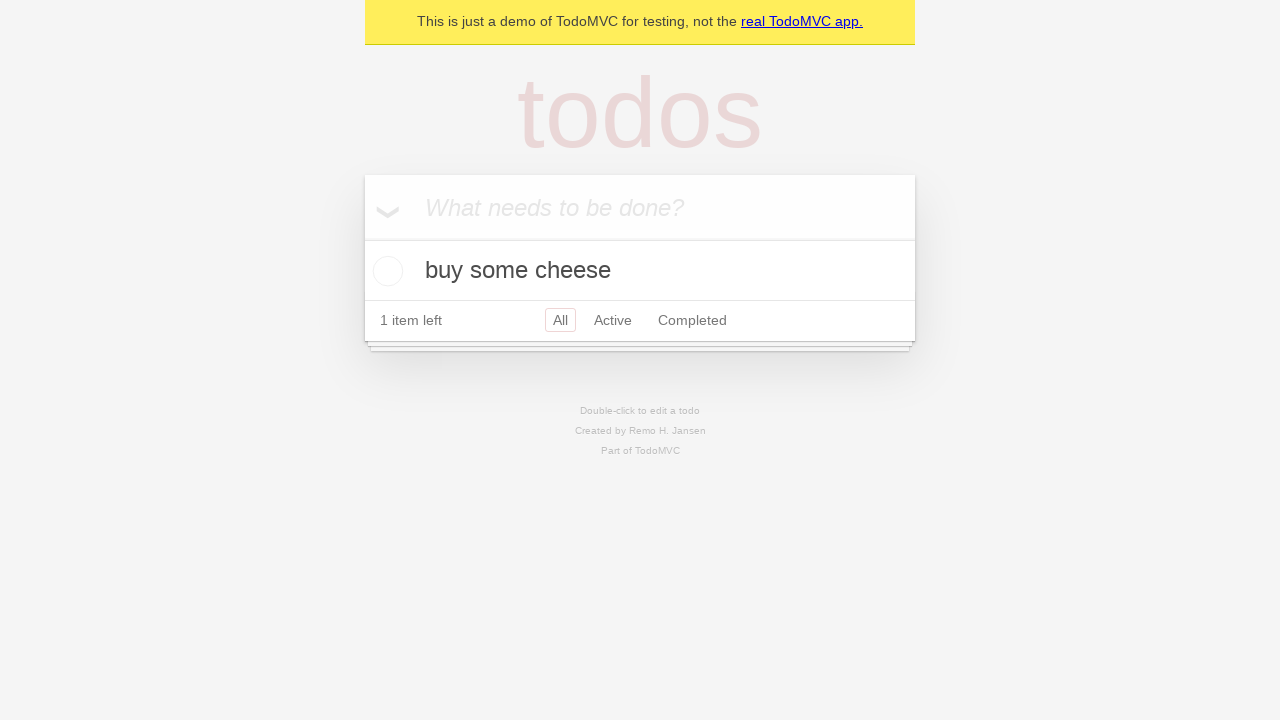

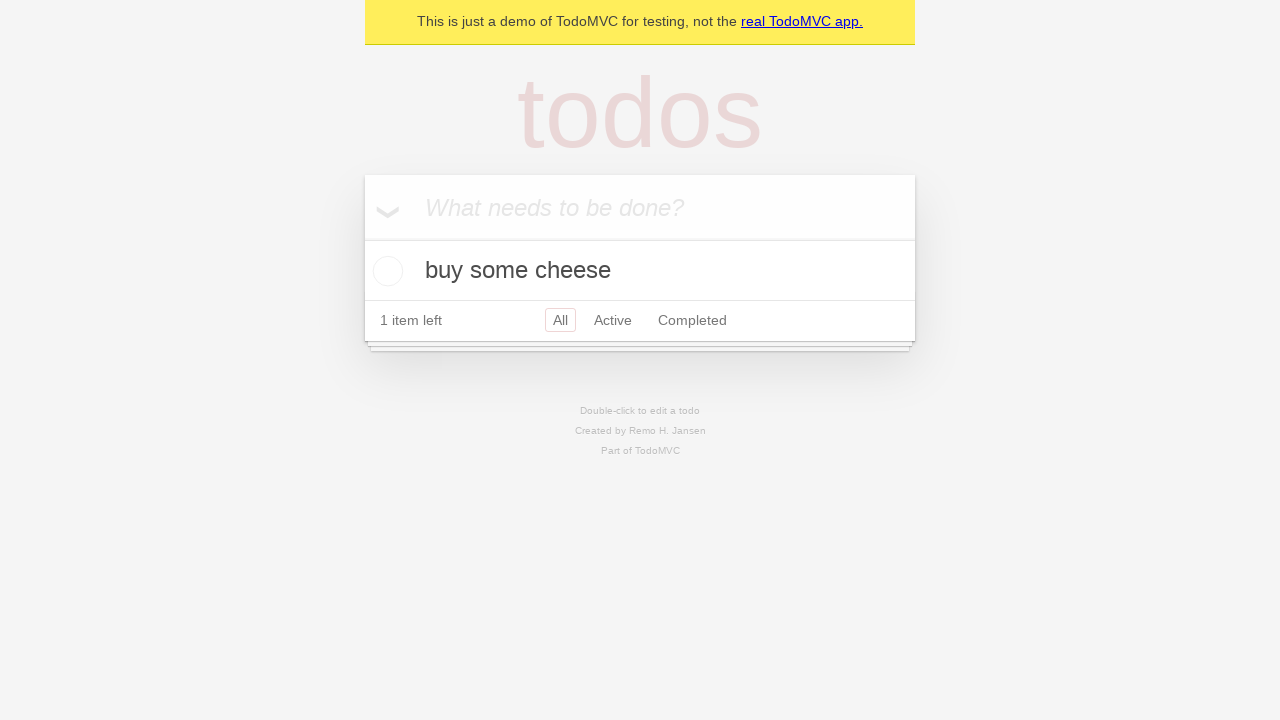